Tests form submission on an Angular practice page by scrolling to the bottom, clicking a submit button, and waiting for a result message to appear. Also demonstrates window resizing.

Starting URL: https://rahulshettyacademy.com/angularpractice/

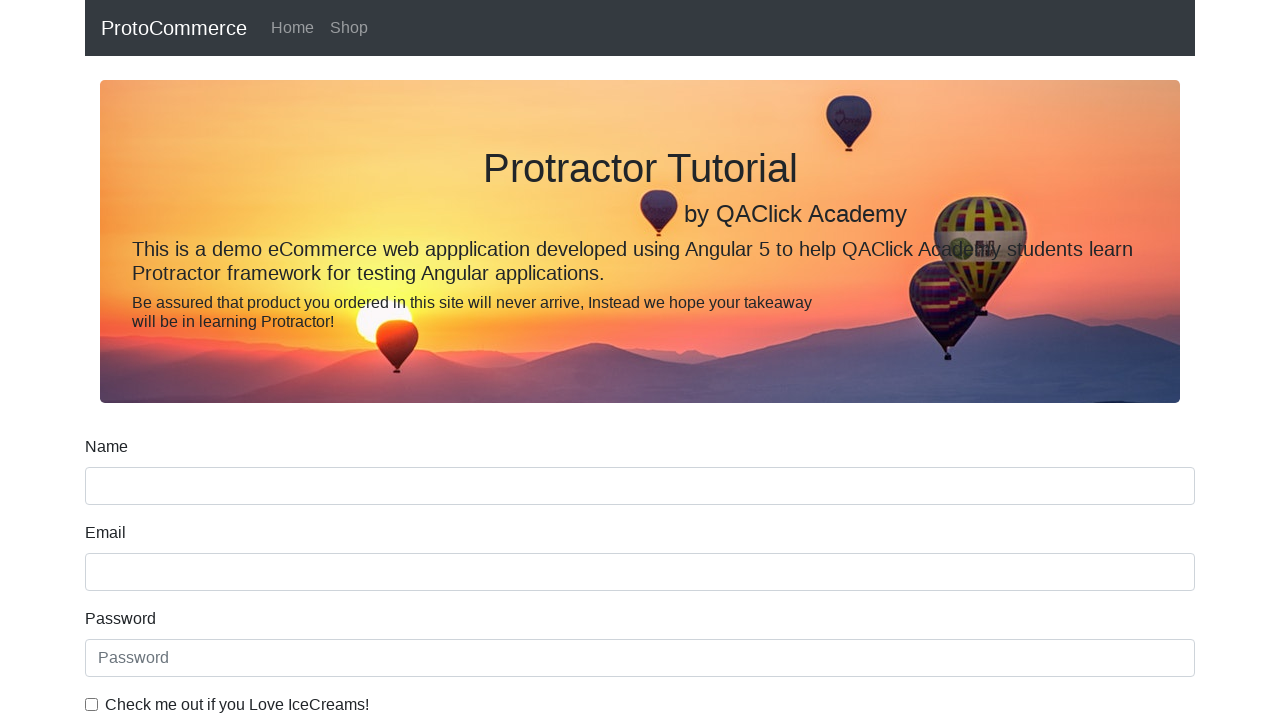

Scrolled to bottom of page
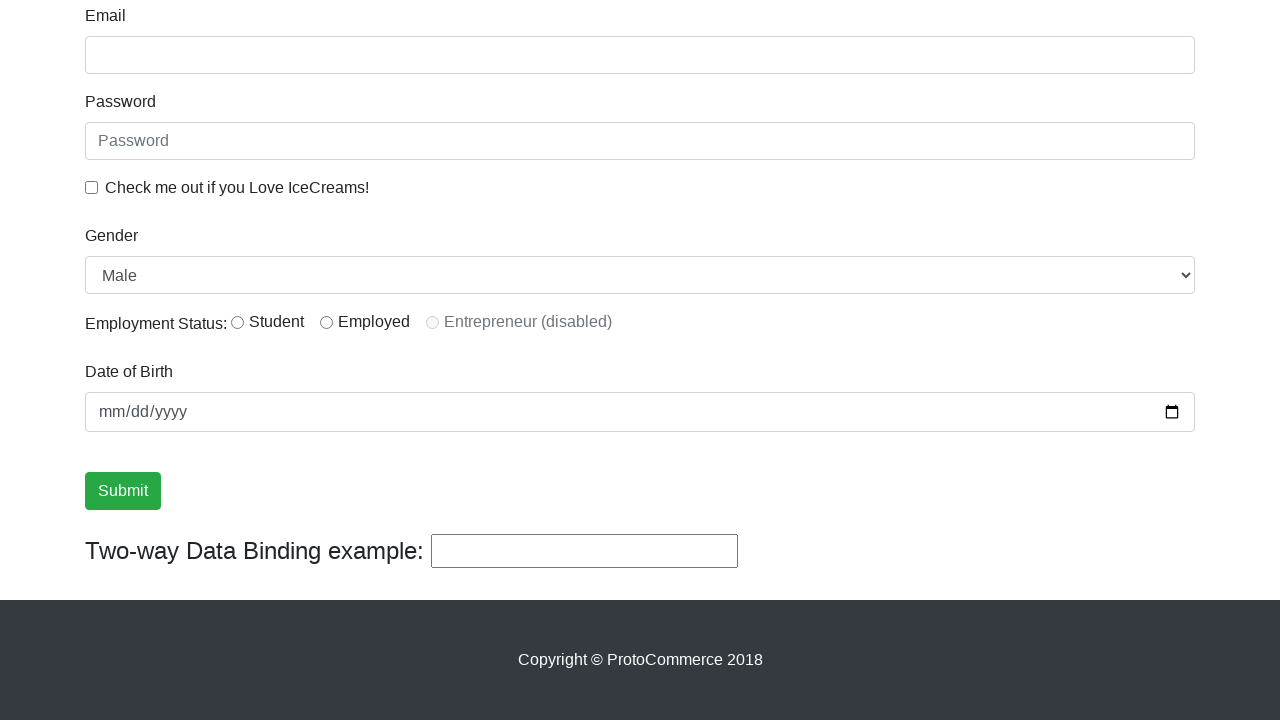

Clicked submit button on Angular practice form at (123, 491) on xpath=/html/body/app-root/form-comp/div/form/input
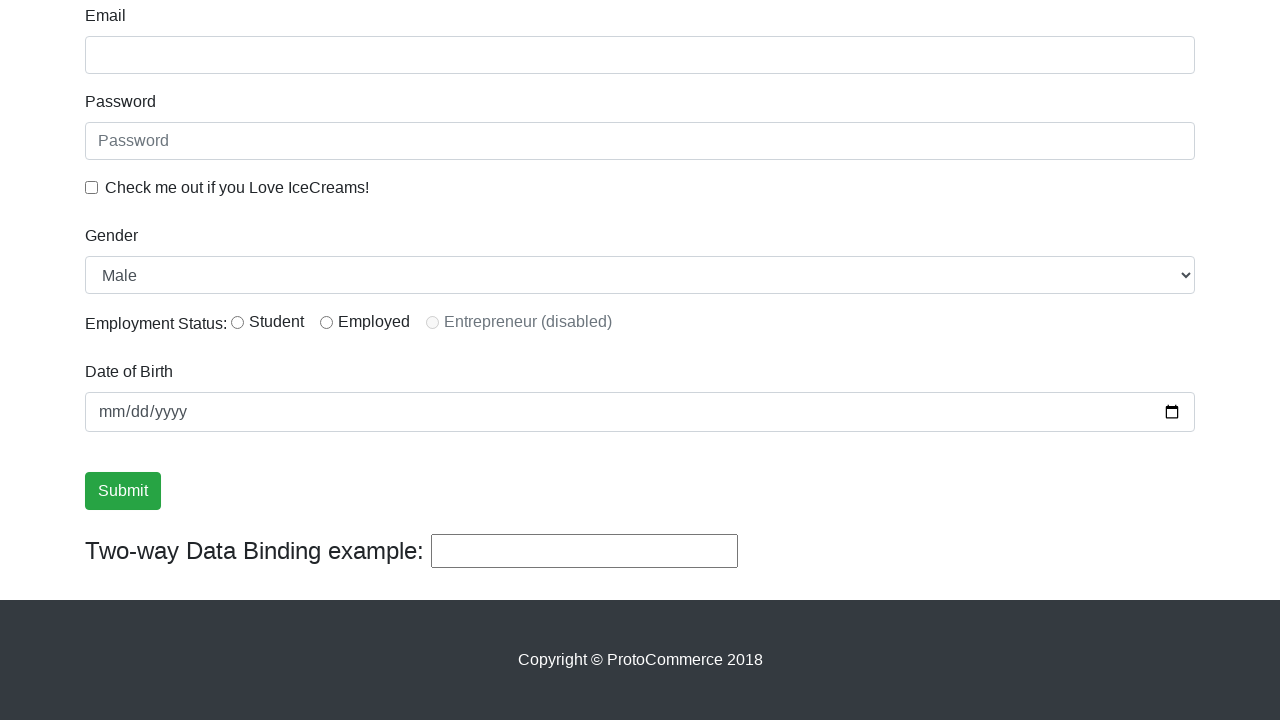

Result message appeared after form submission
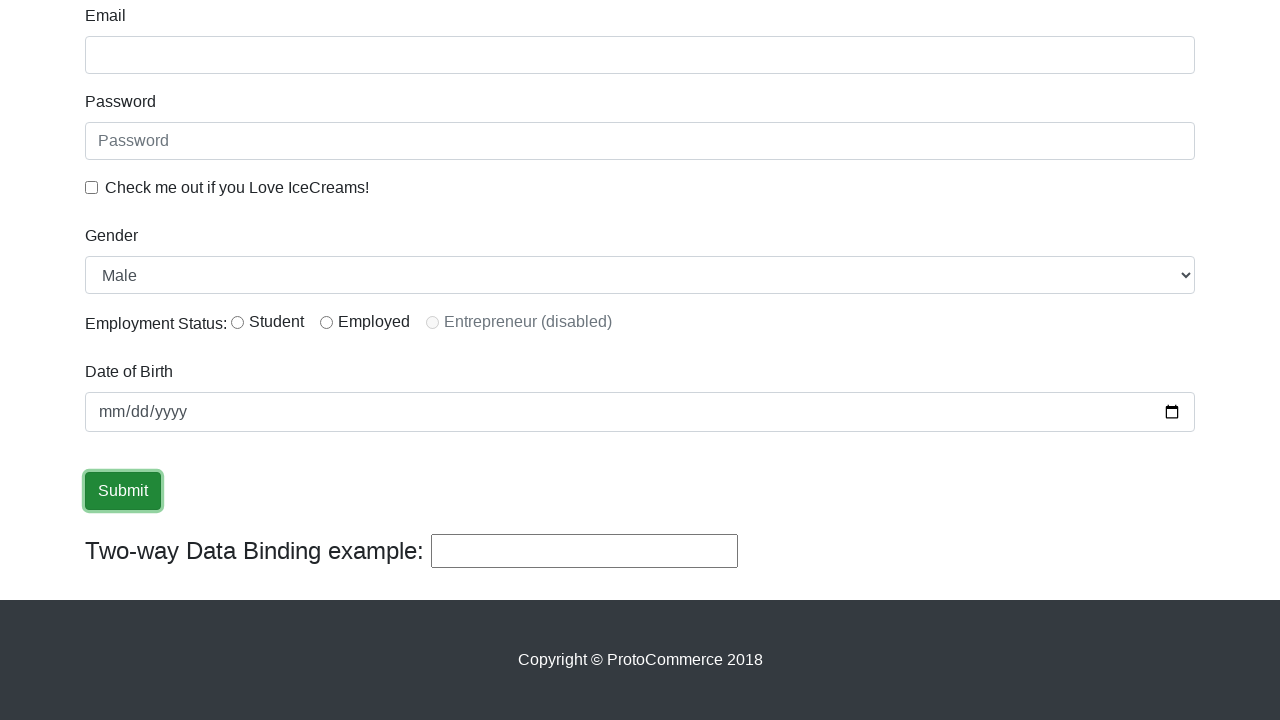

Retrieved result message text: 
                    ×
                    Success! The Form has been submitted successfully!.
                  
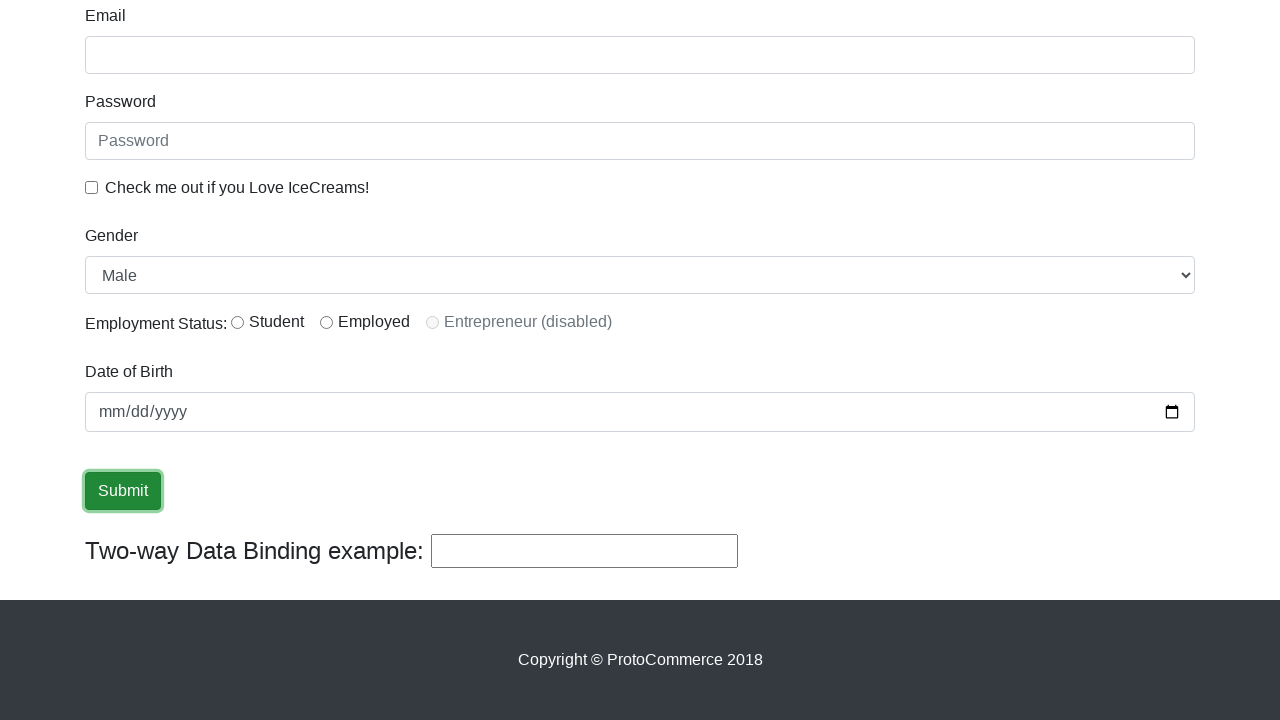

Resized viewport to 300x500 pixels
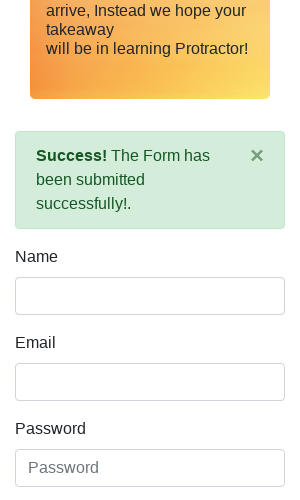

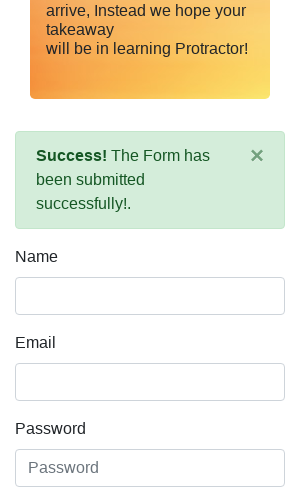